Tests alert handling functionality by triggering and interacting with simple and confirmation alerts on a demo page

Starting URL: https://www.hyrtutorials.com/p/alertsdemo.html

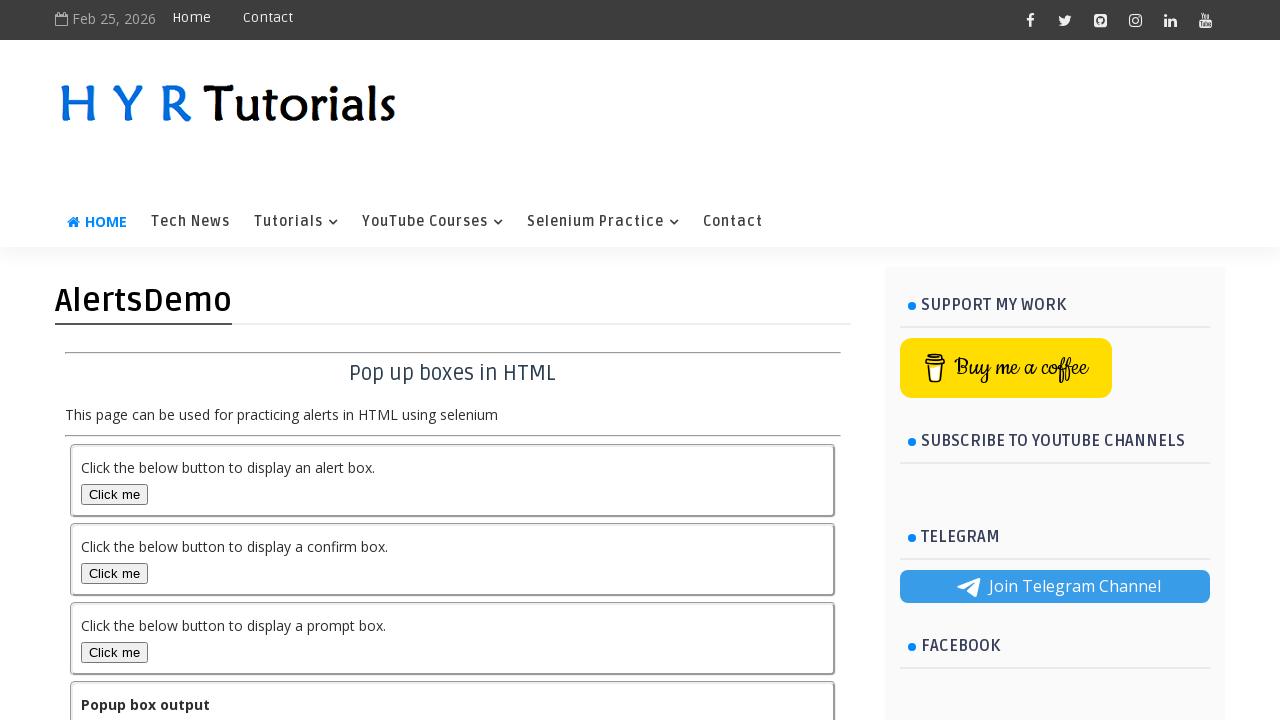

Clicked alert box button to trigger simple alert at (114, 494) on #alertBox
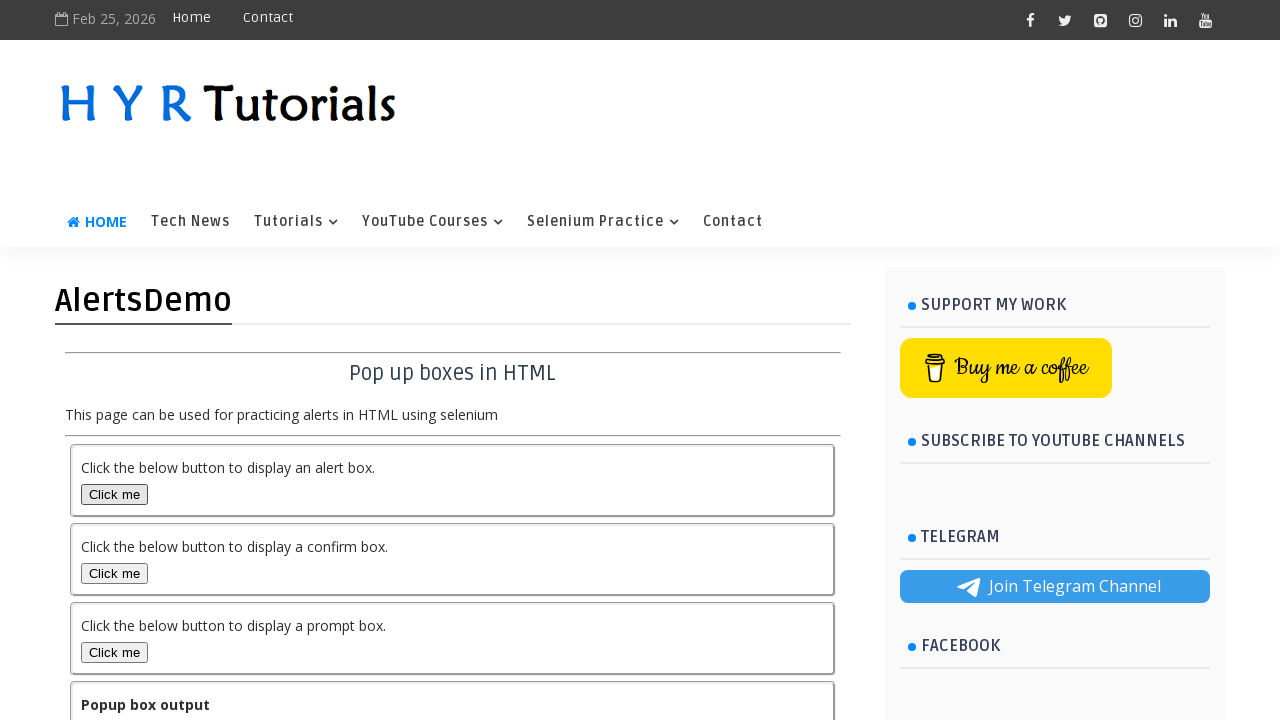

Accepted simple alert dialog
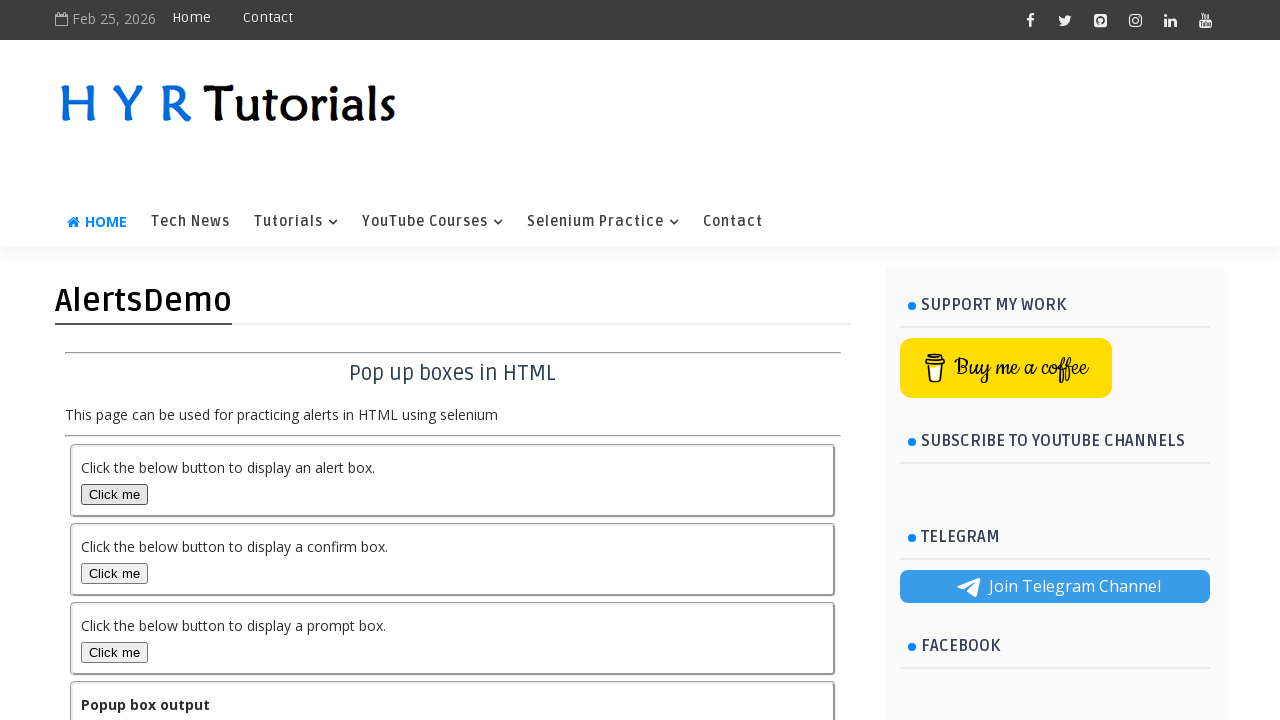

Retrieved output text after simple alert
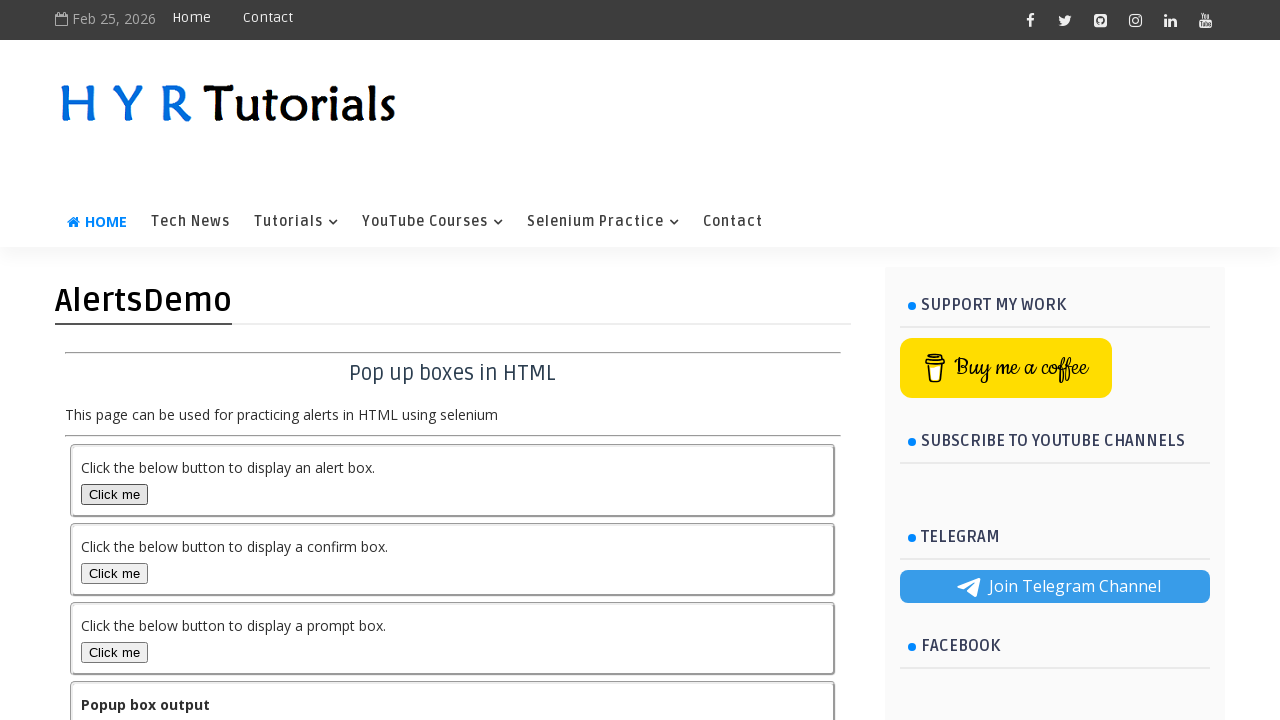

Clicked confirmation box button to trigger confirmation alert at (114, 573) on #confirmBox
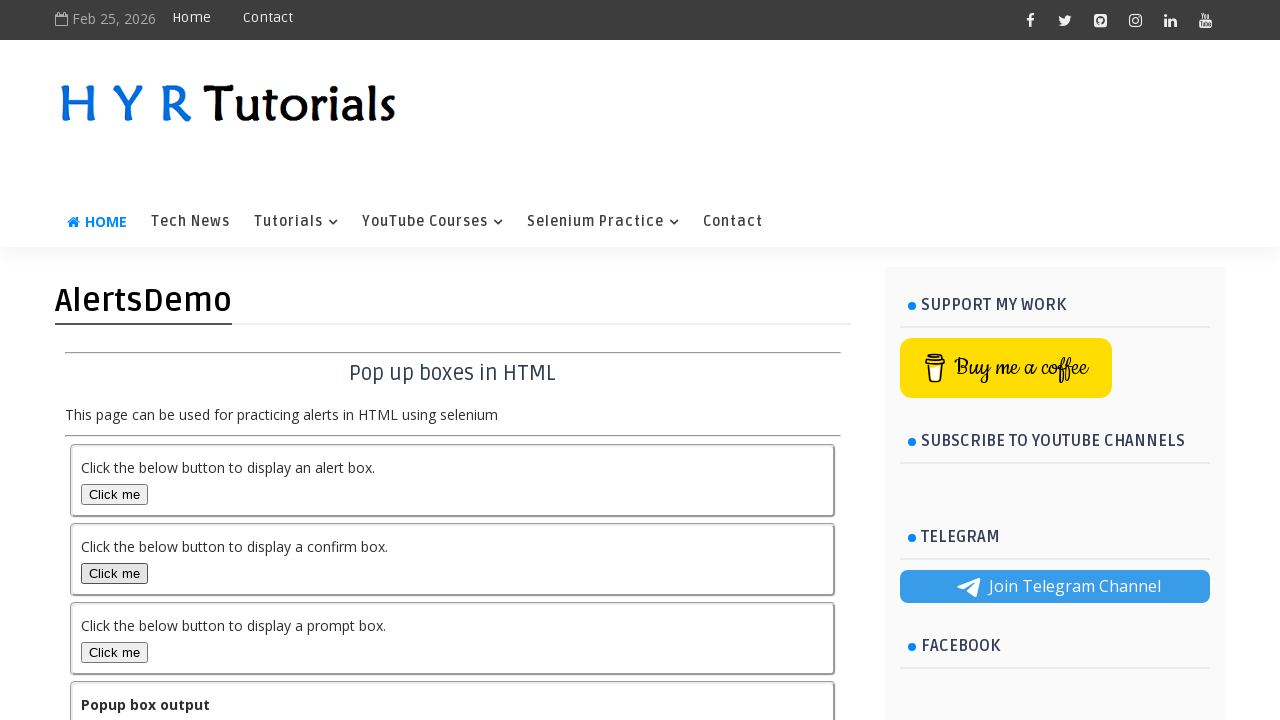

Dismissed confirmation alert dialog
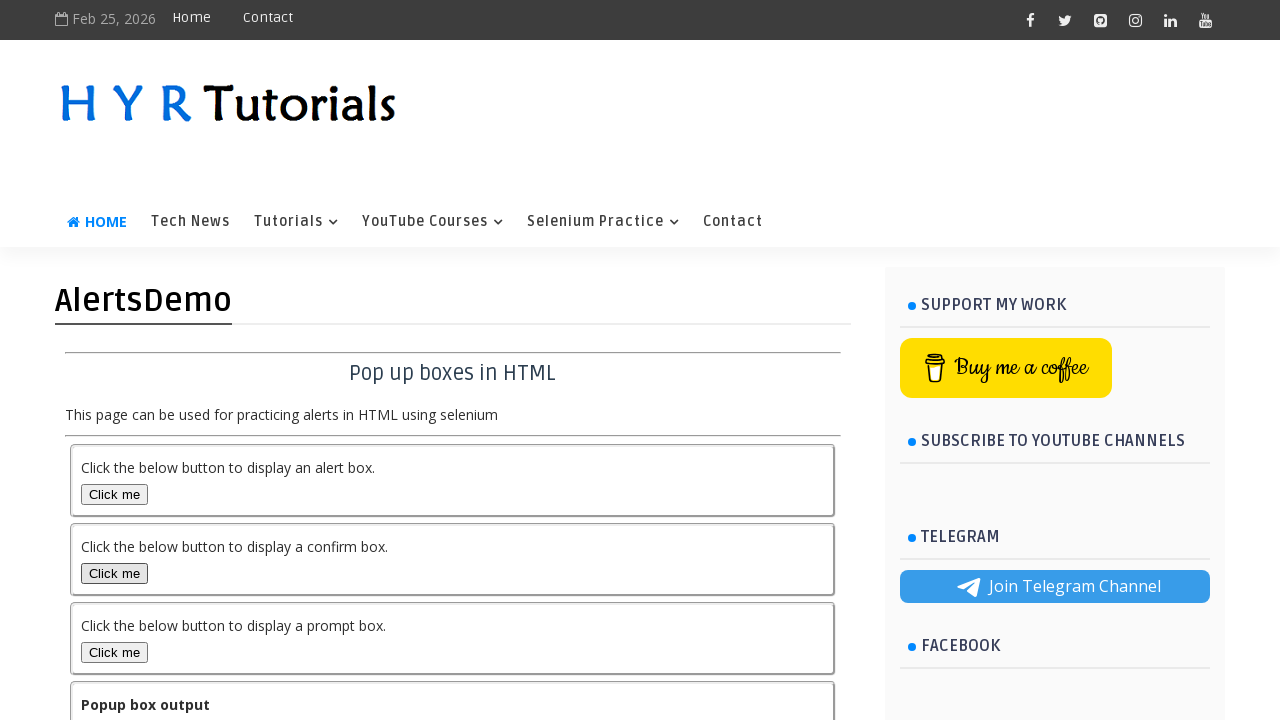

Retrieved output text after confirmation alert
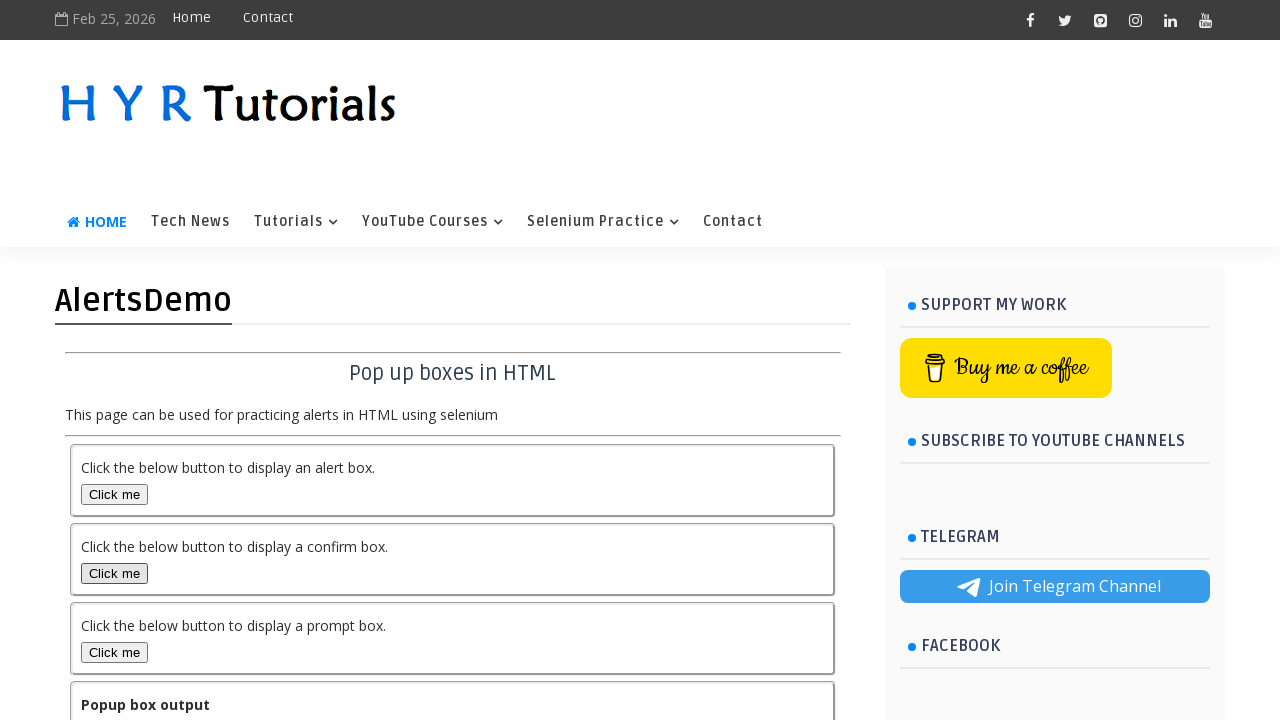

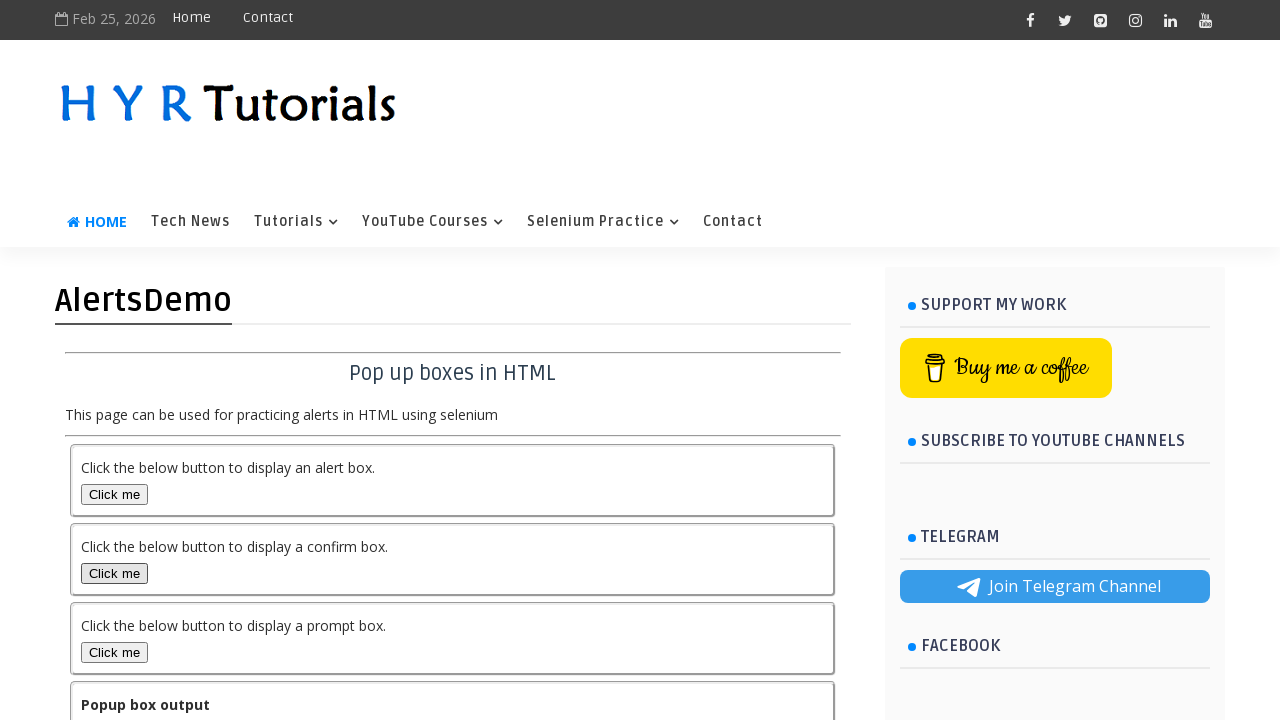